Tests that the testotomasyonu.com URL contains "testotomasyonu"

Starting URL: https://www.testotomasyonu.com

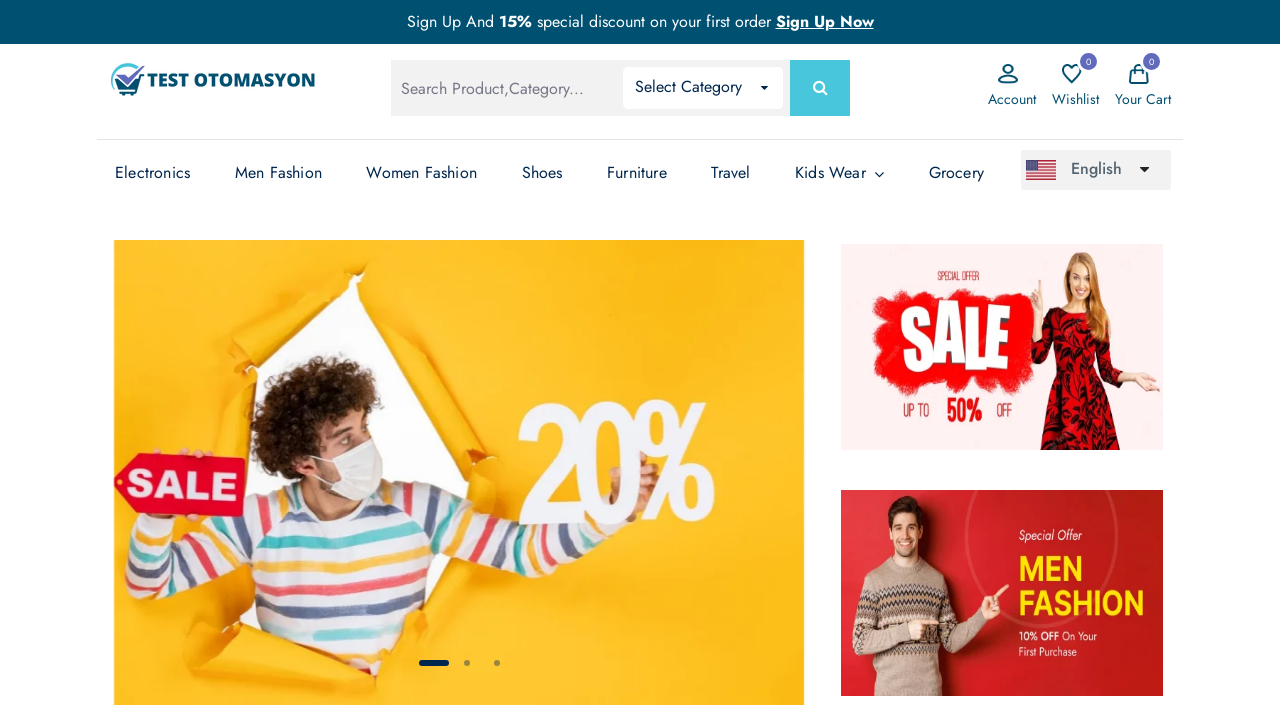

Navigated to https://www.testotomasyonu.com
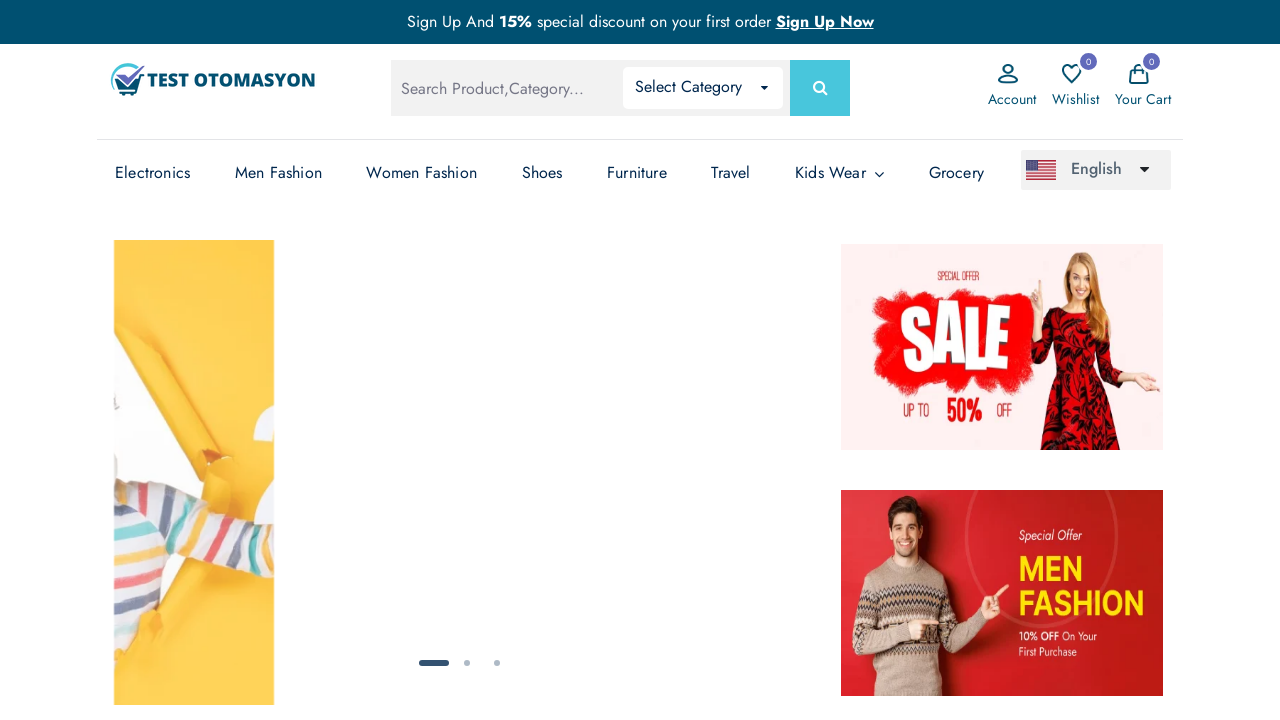

Retrieved current URL
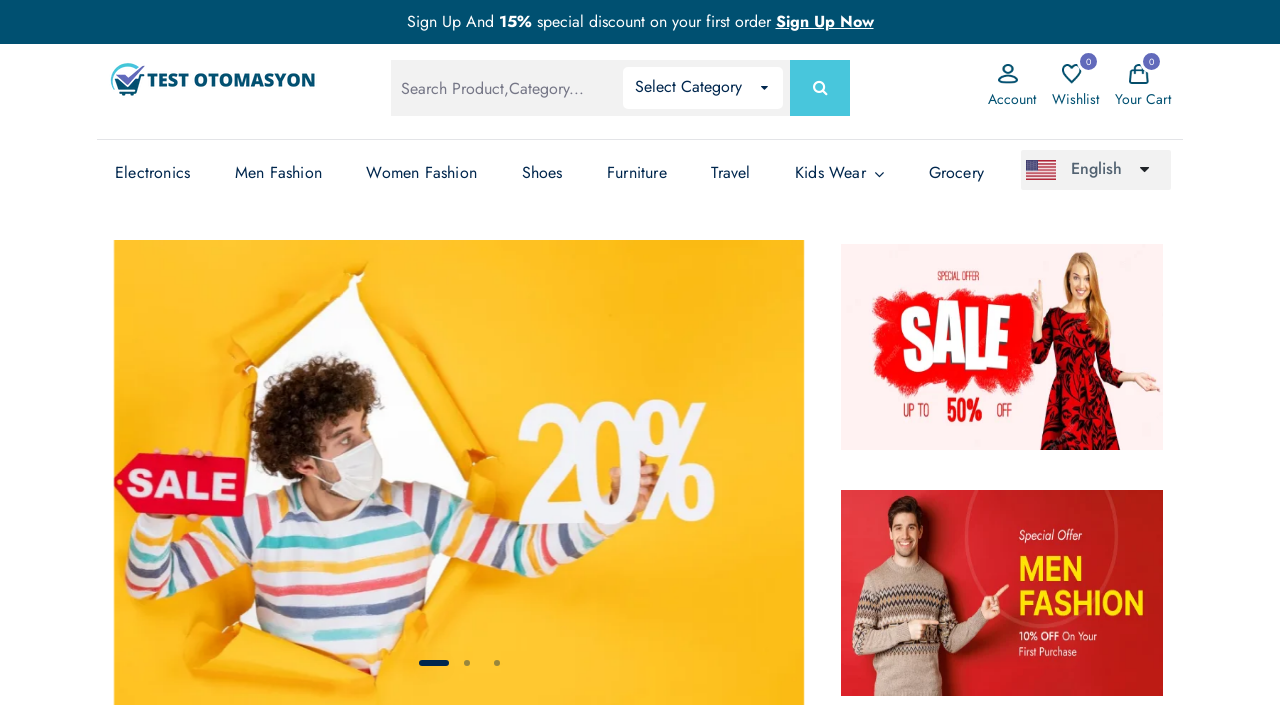

Set expected URL content to 'testotomasyonu'
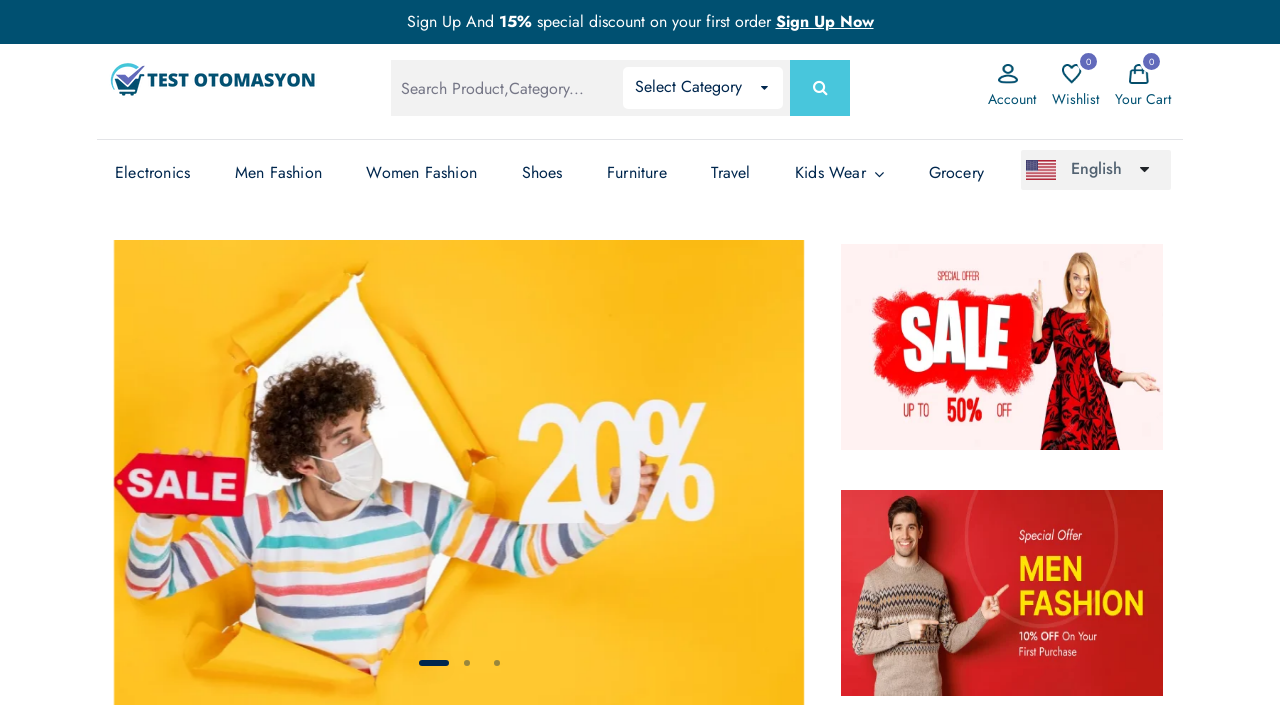

Test assertion passed: URL contains 'testotomasyonu'
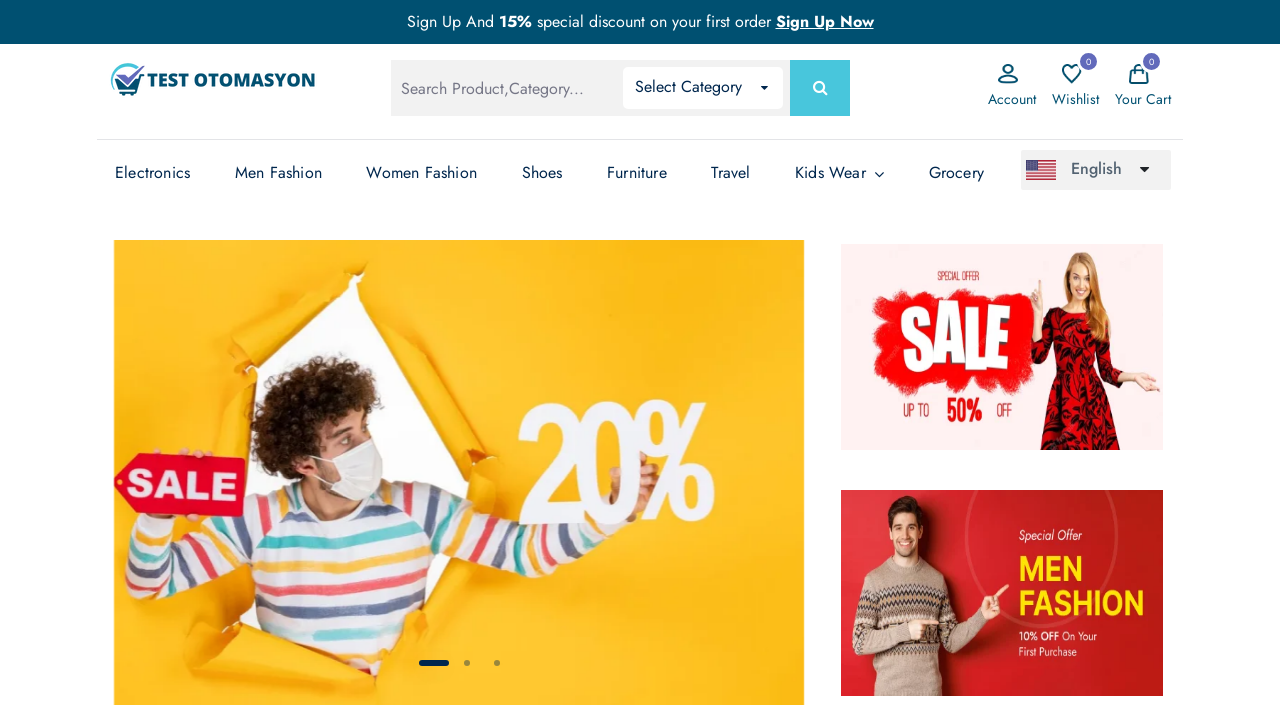

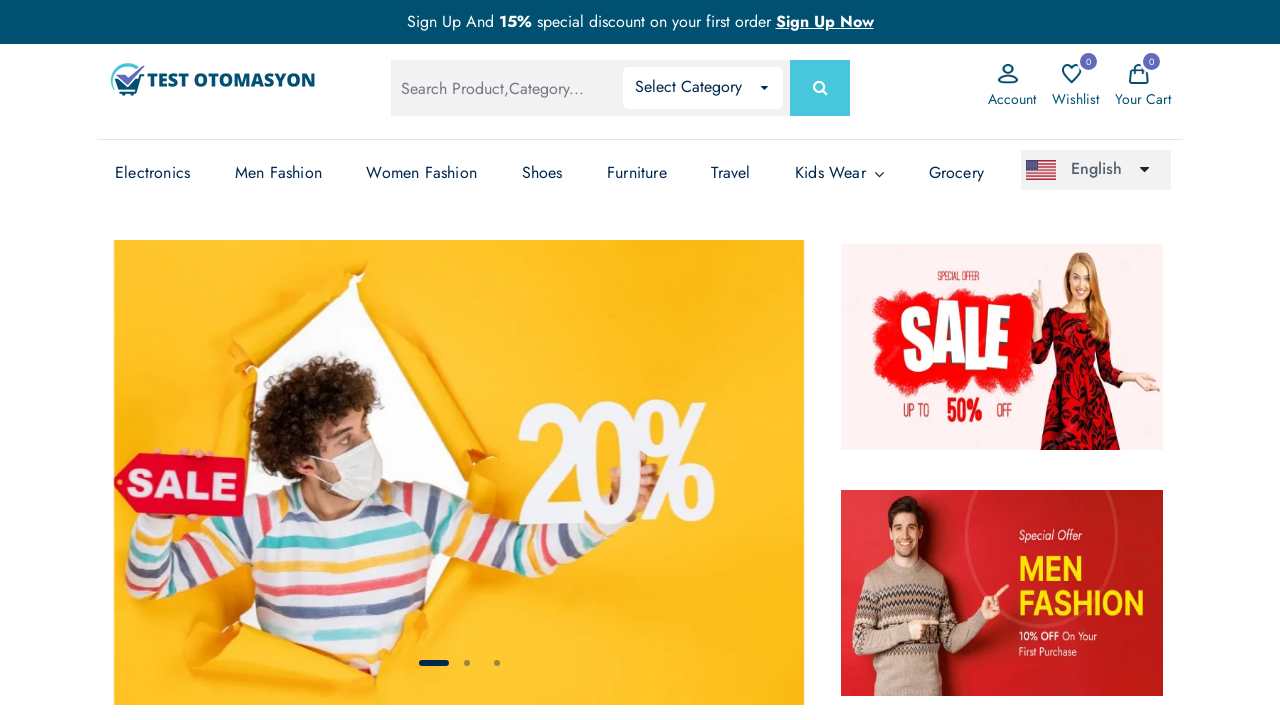